Tests alert handling functionality by triggering different types of alerts (standard alert and confirmation dialog) and interacting with them

Starting URL: https://rahulshettyacademy.com/AutomationPractice/

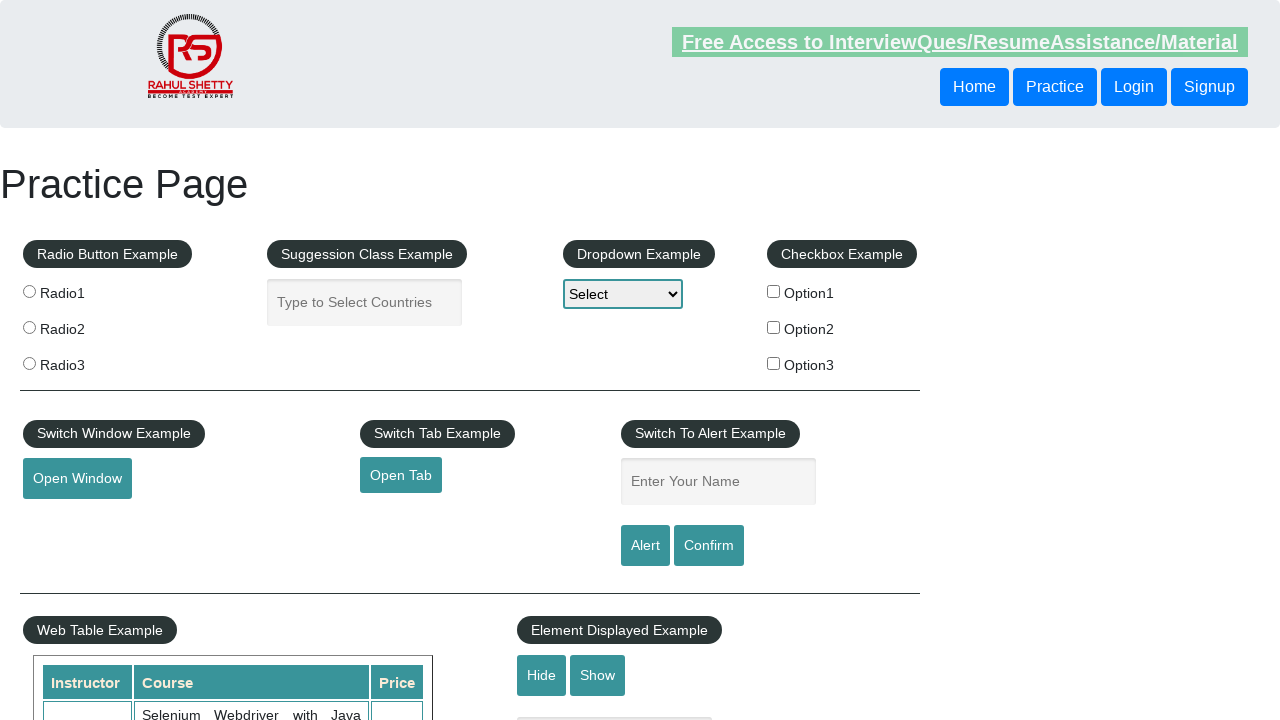

Filled name field with 'Prashanth' on #name
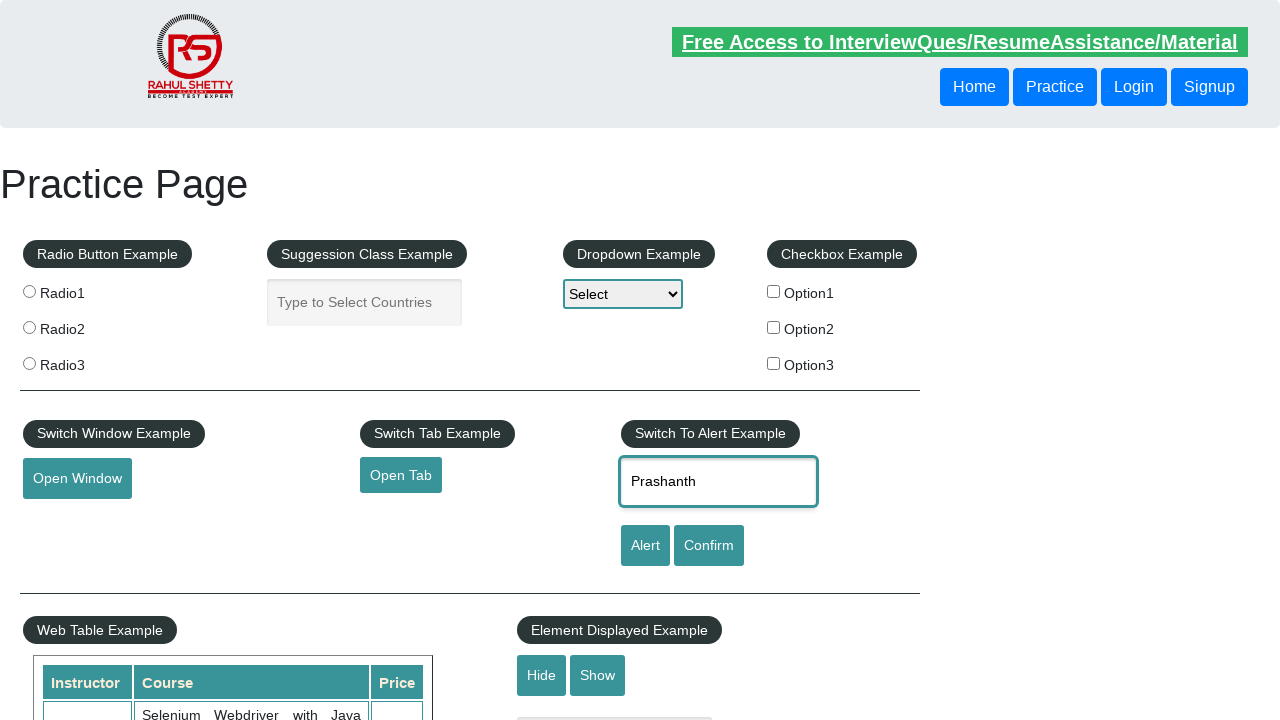

Clicked alert button to trigger standard alert at (645, 546) on #alertbtn
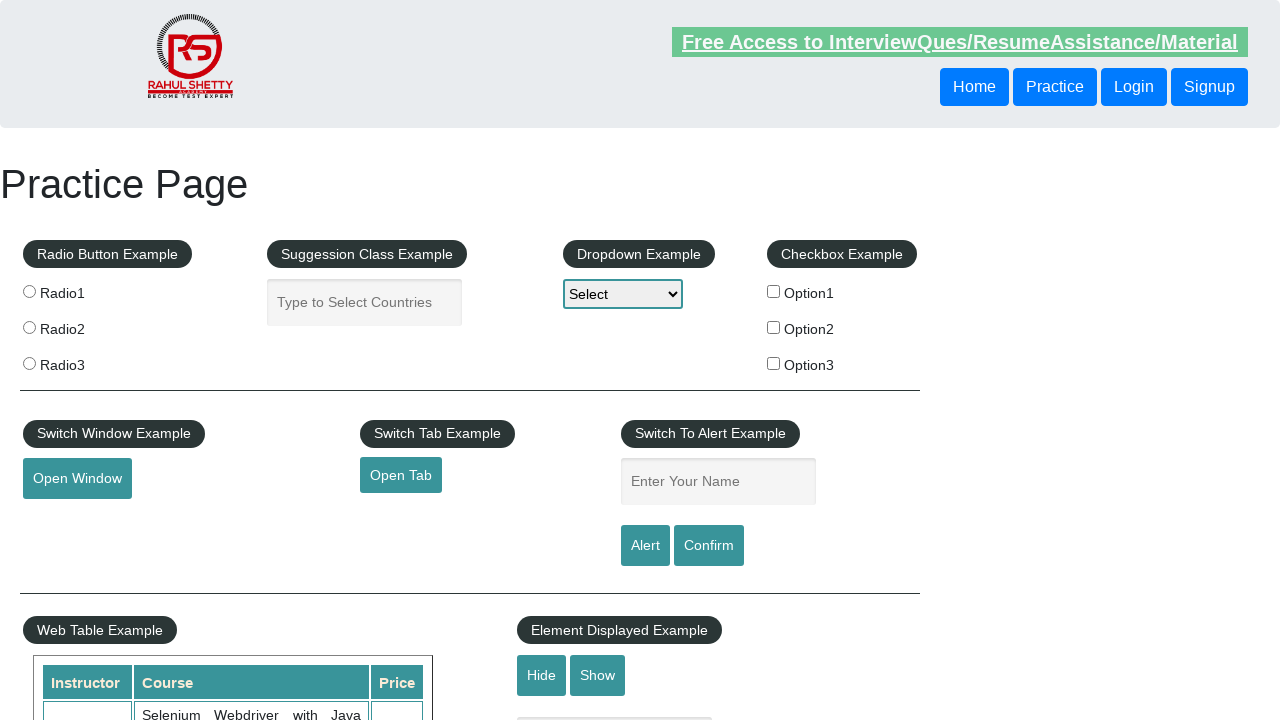

Set up handler to accept alert dialog
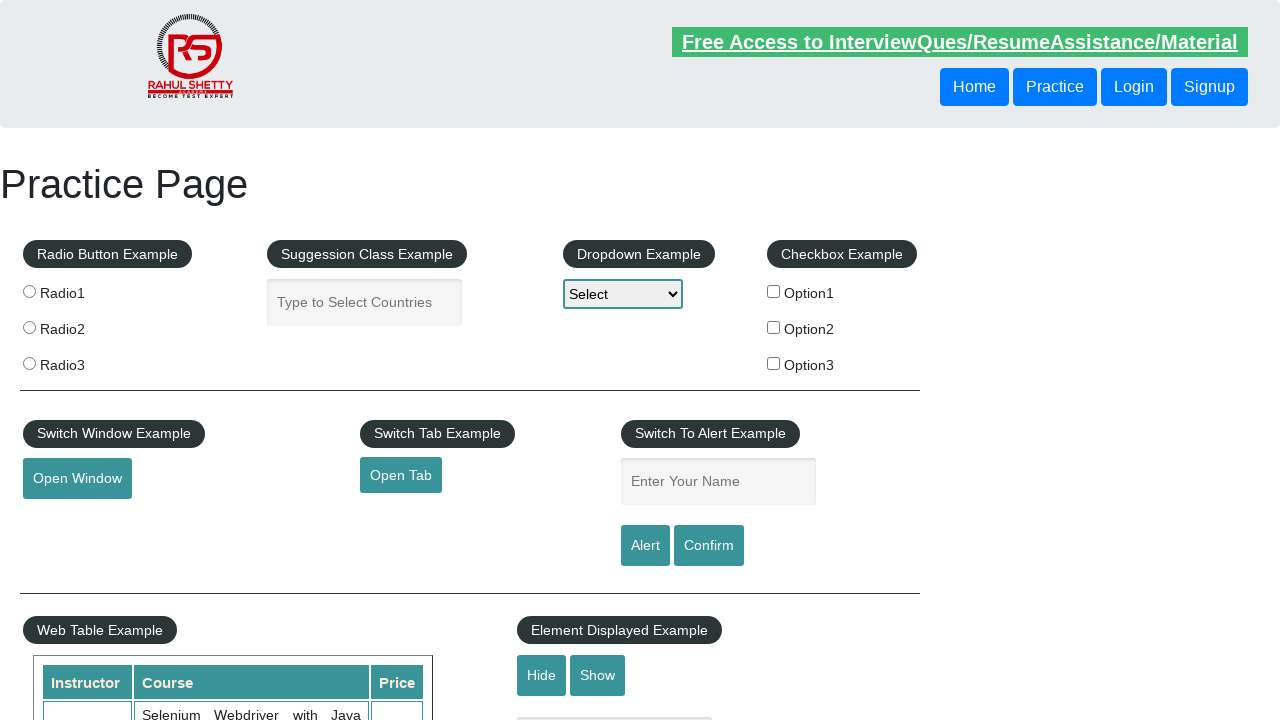

Clicked confirm button to trigger confirmation dialog at (709, 546) on #confirmbtn
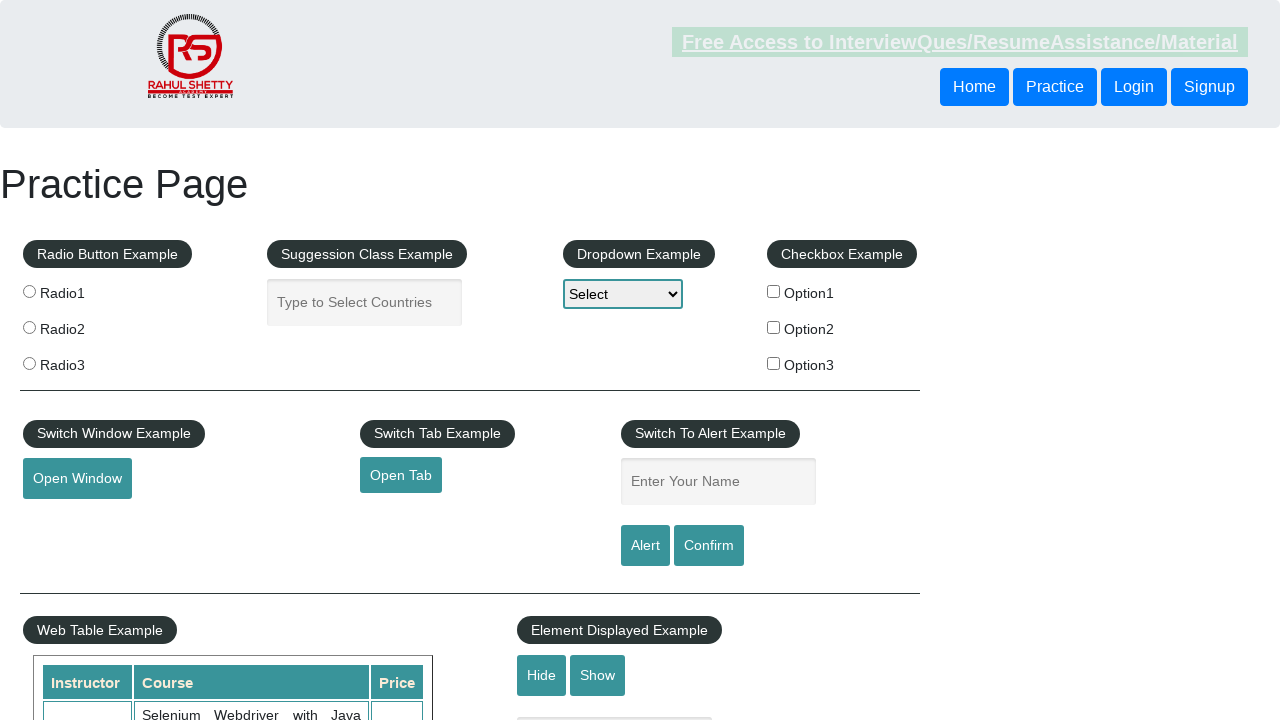

Set up handler to dismiss confirmation dialog
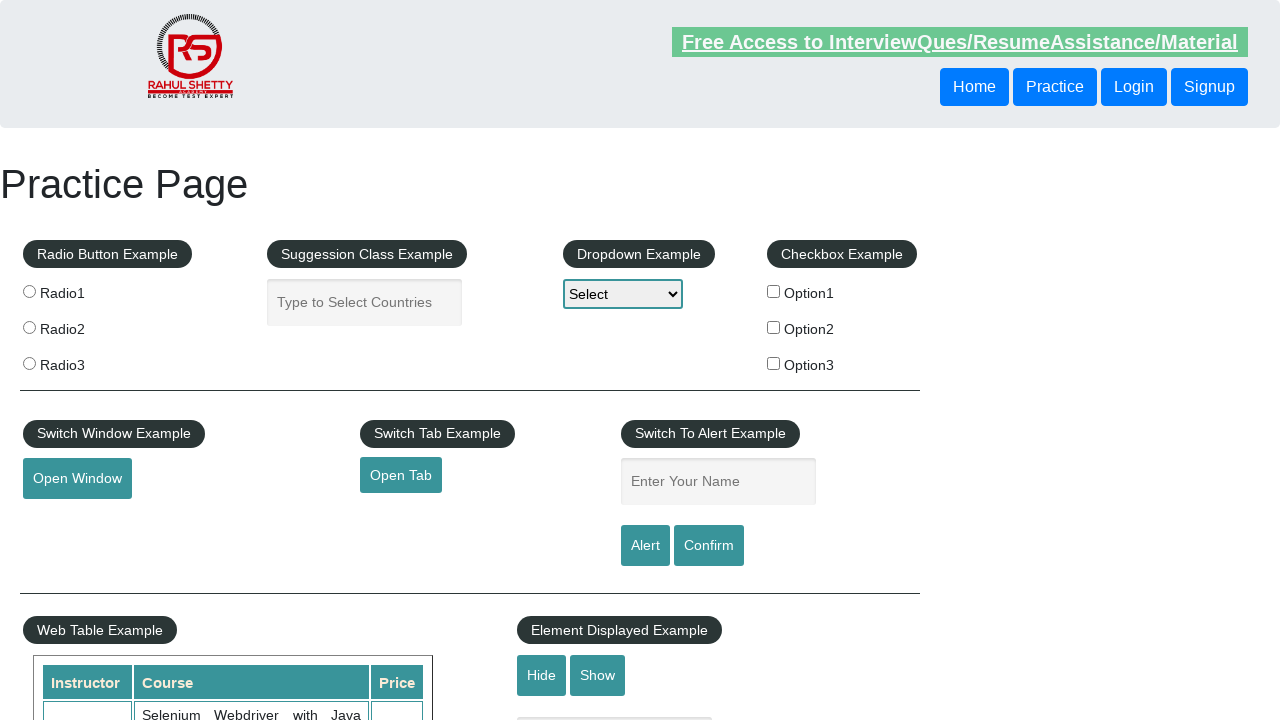

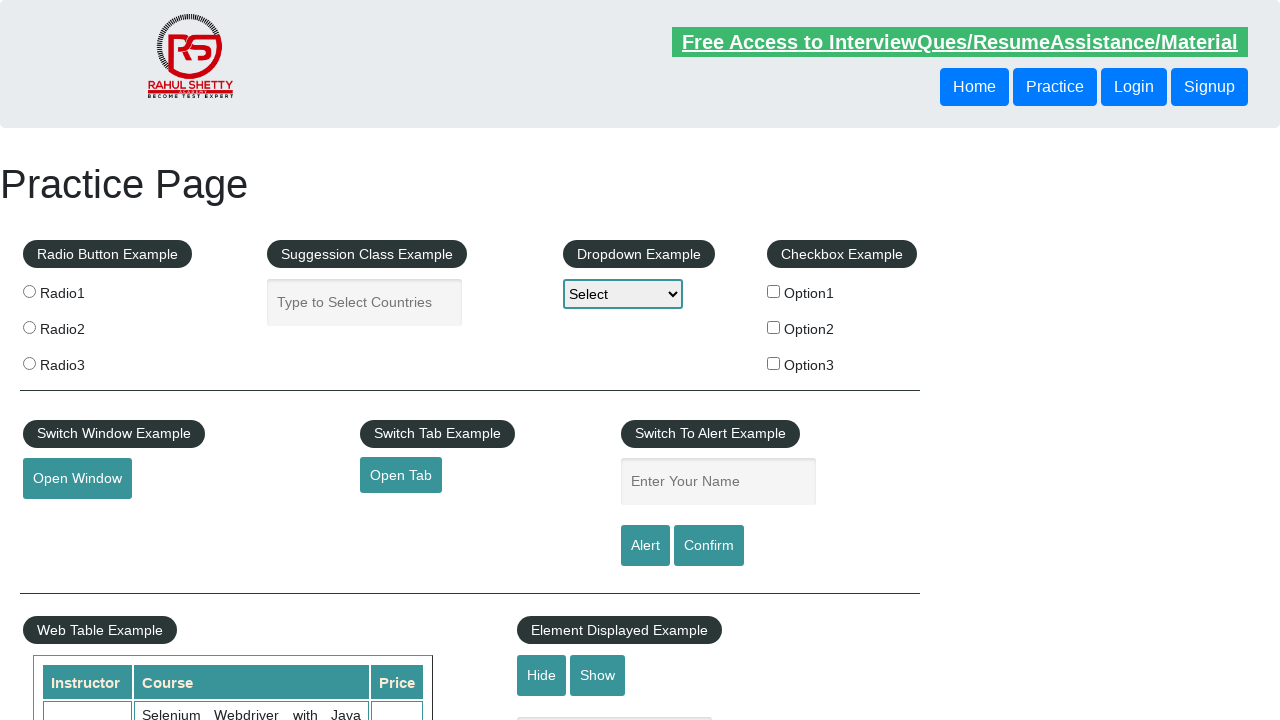